Tests keyboard input functionality by pressing the 'A' key and verifying the result is displayed on the page

Starting URL: https://the-internet.herokuapp.com/key_presses

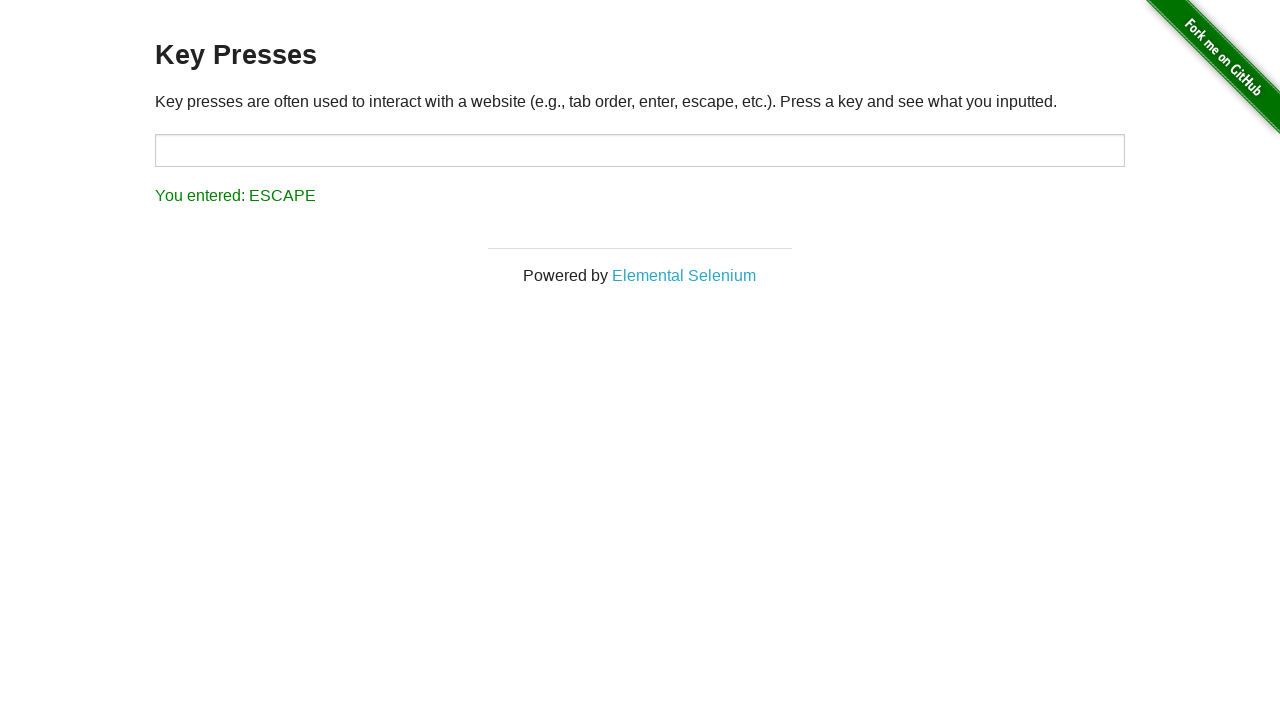

Navigated to key presses test page
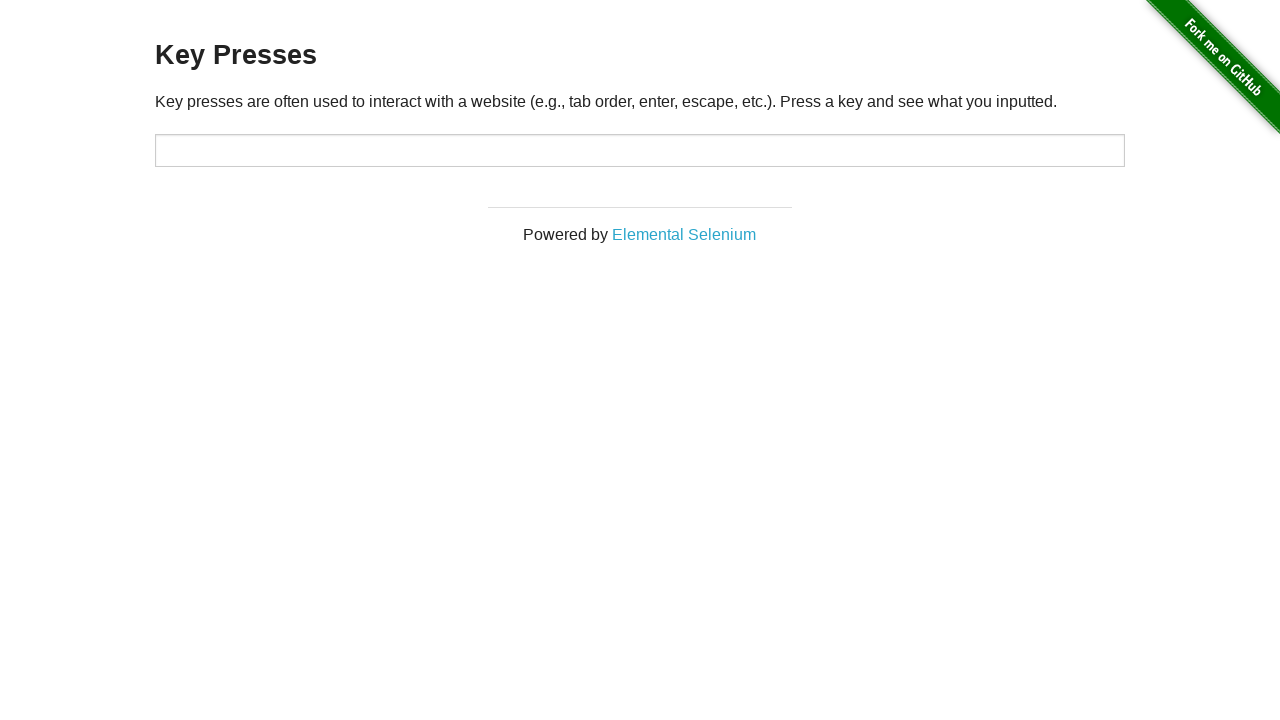

Pressed the 'A' key
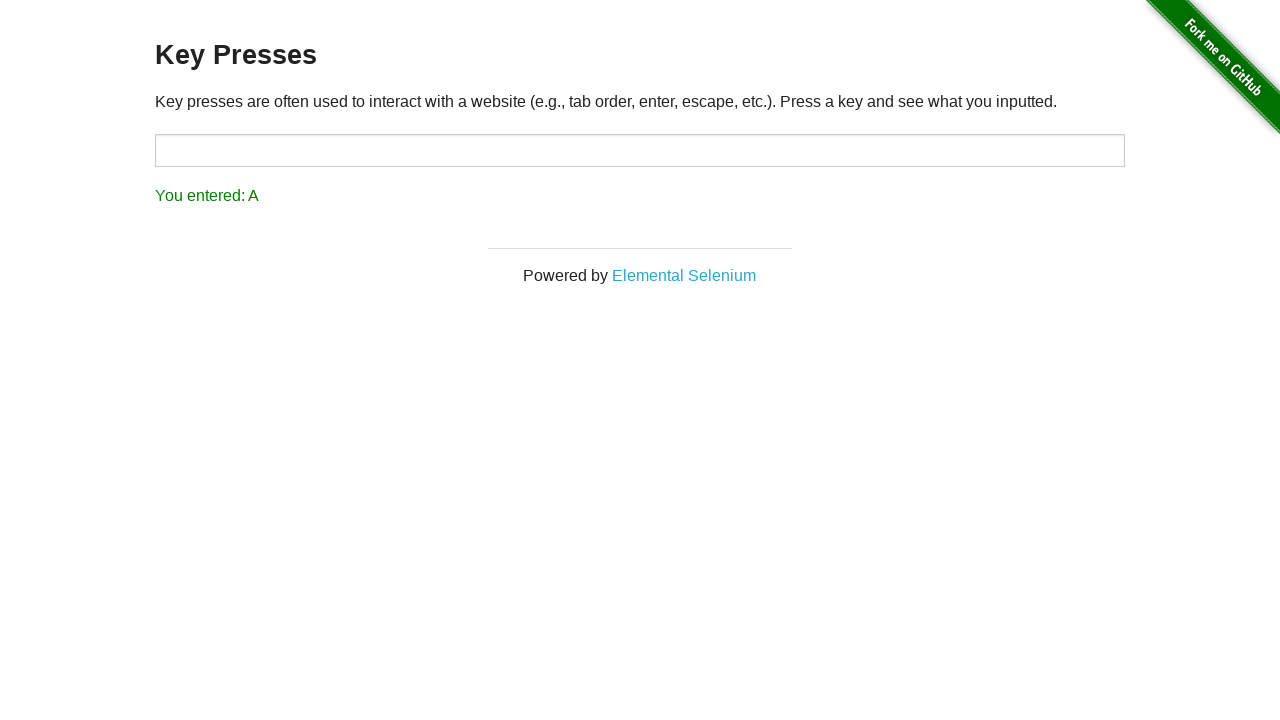

Result element loaded after key press
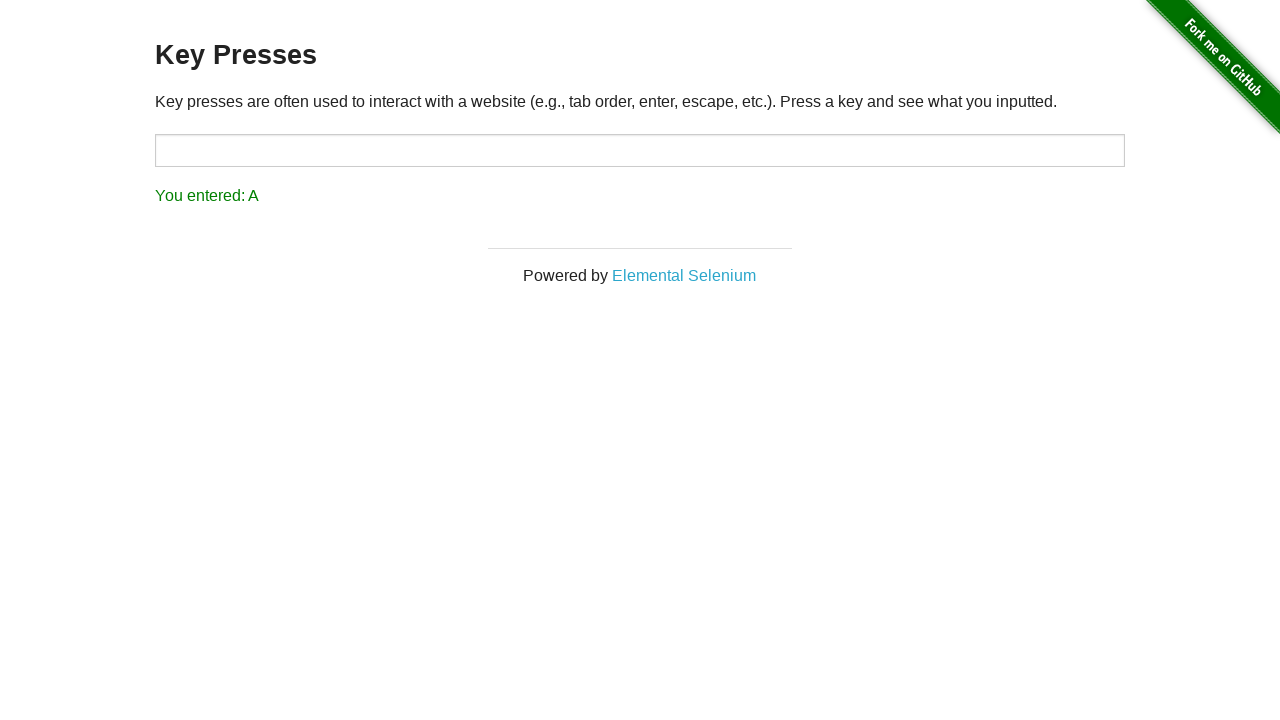

Retrieved result text: You entered: A
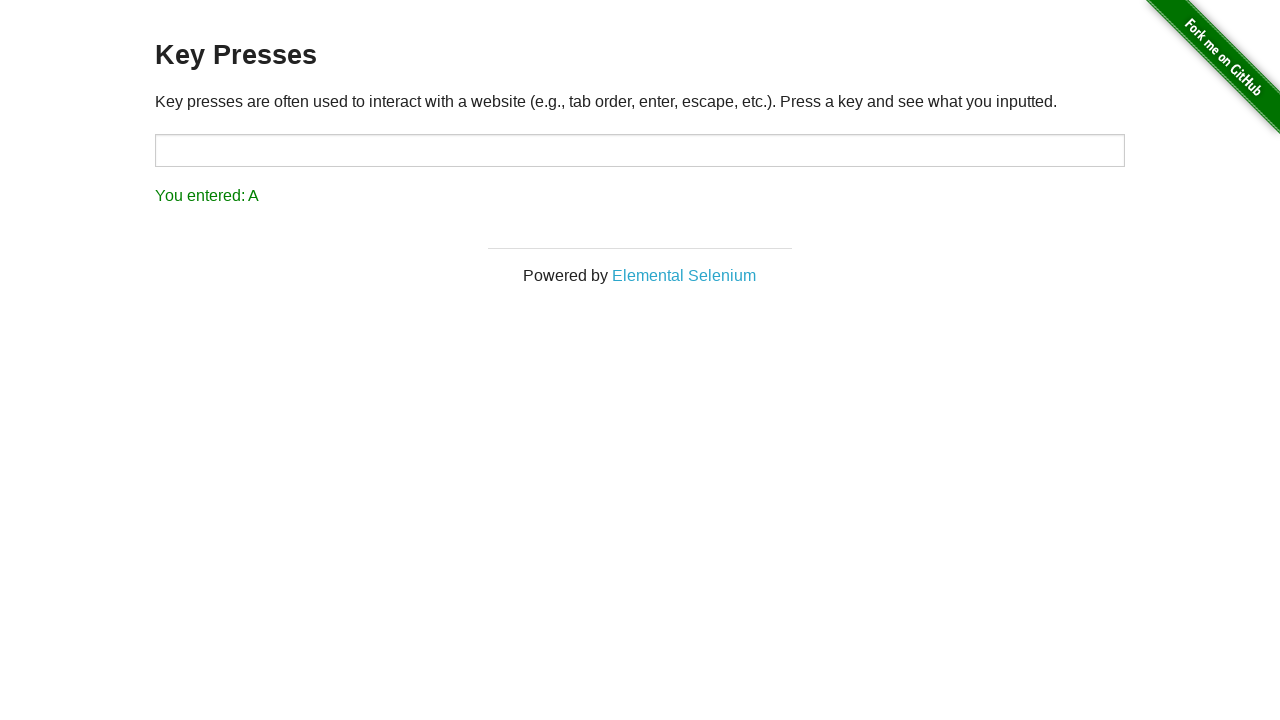

Printed result to console: You entered: A
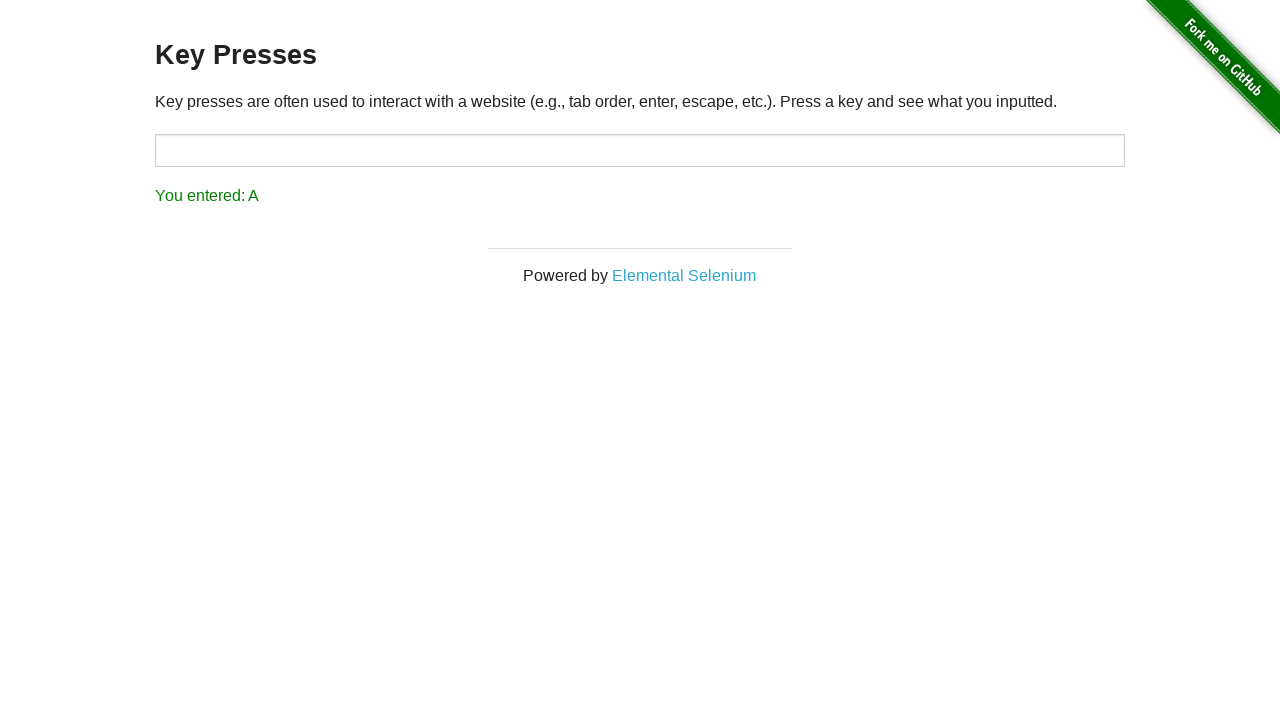

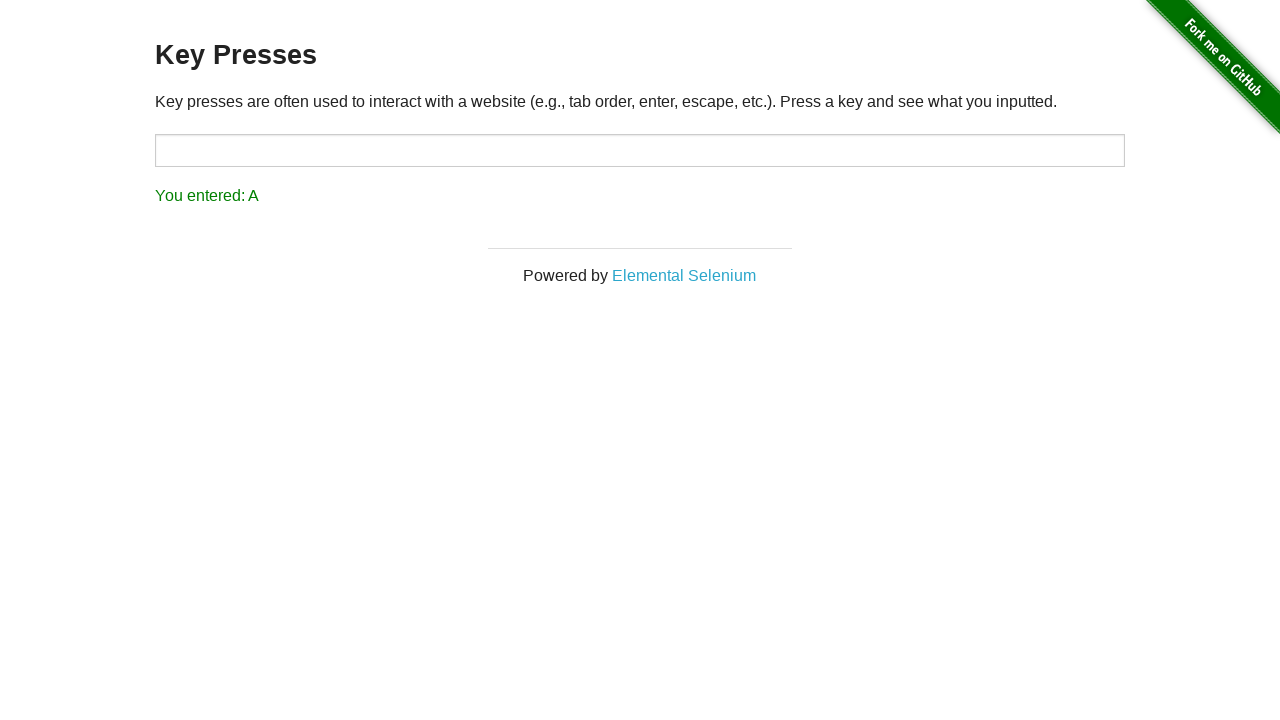